Tests dynamic controls by clicking Enable button and waiting for input field to become clickable before entering text

Starting URL: https://the-internet.herokuapp.com/dynamic_controls

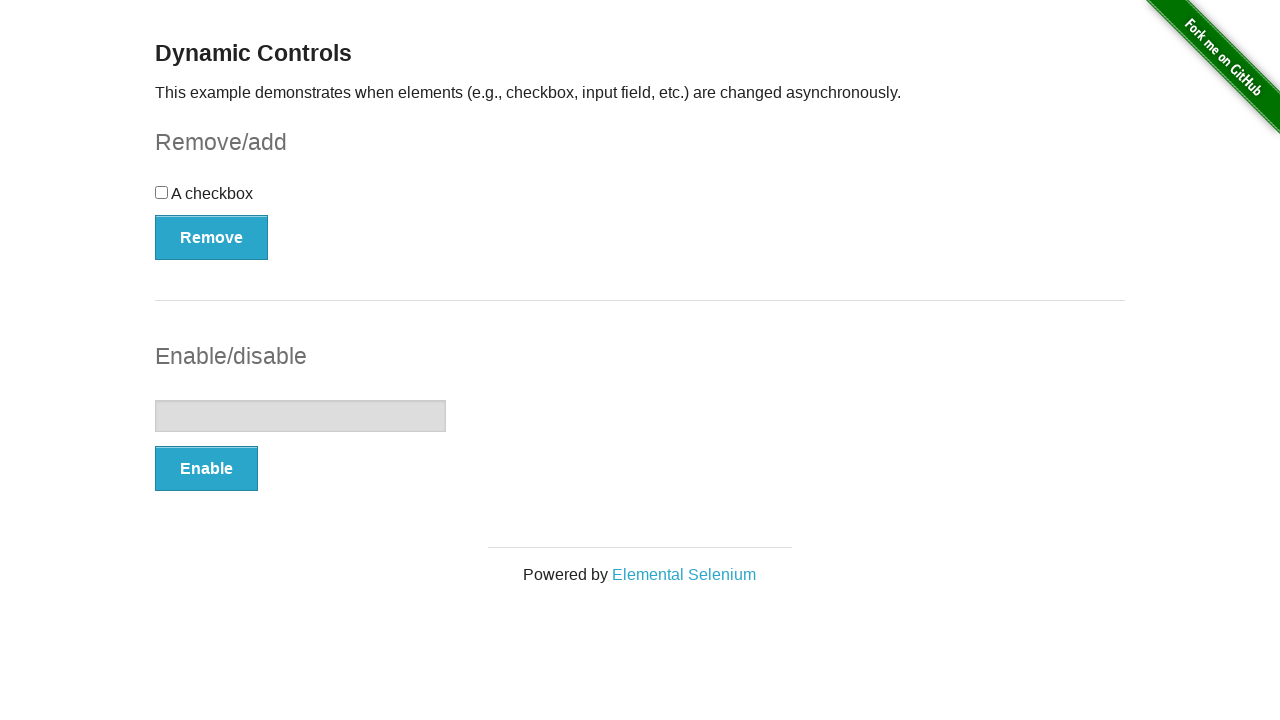

Clicked Enable button to make input field clickable at (206, 469) on xpath=//*[text()='Enable']
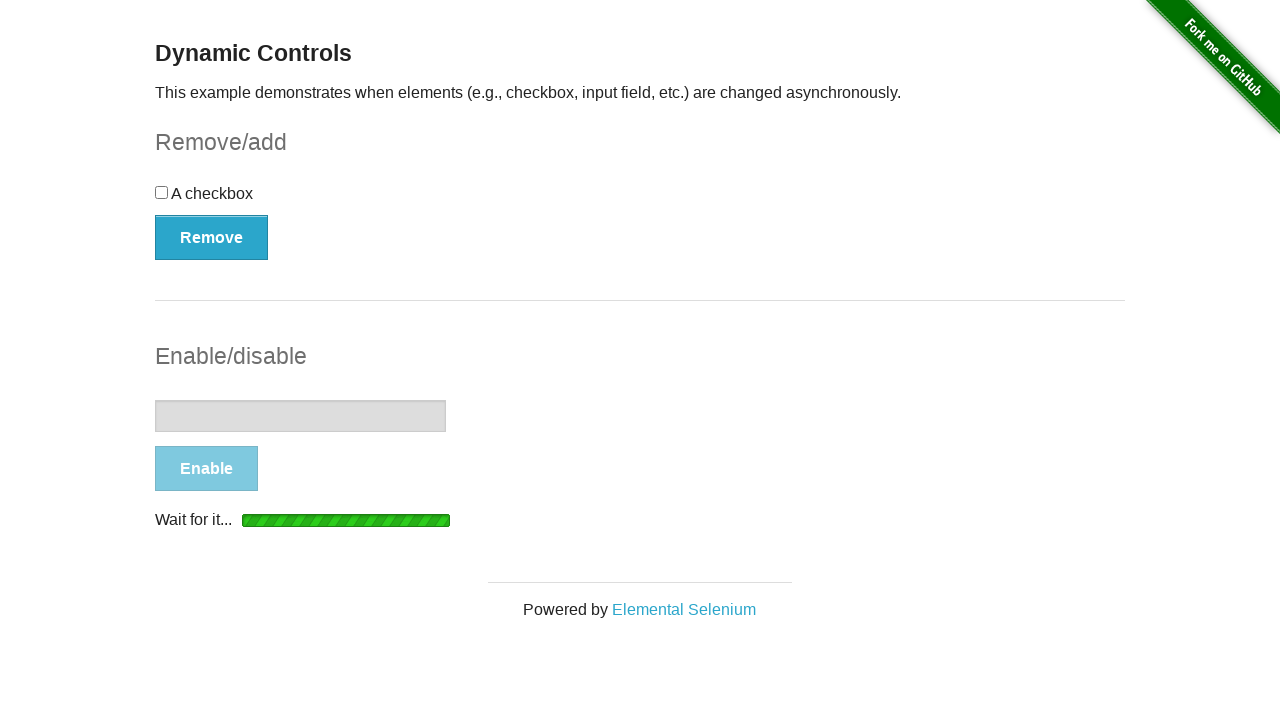

Input field became visible after Enable button clicked
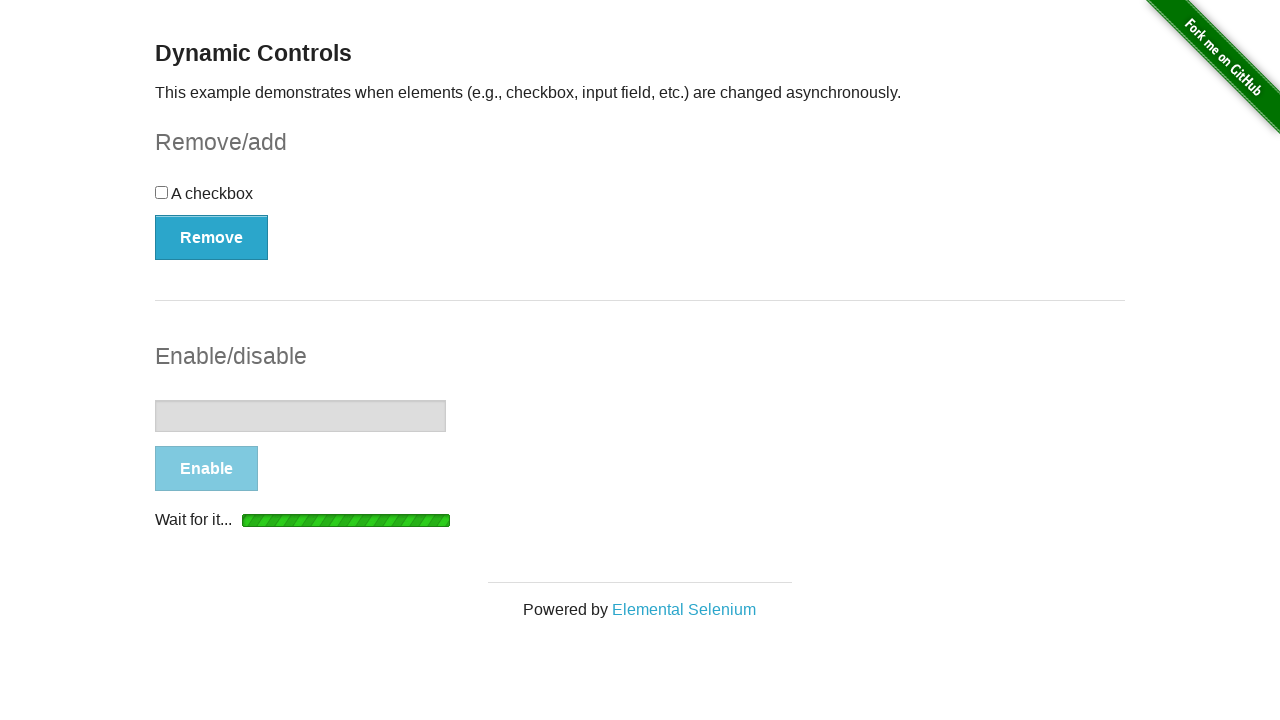

Filled input field with 'atakan' on //input[@type='text']
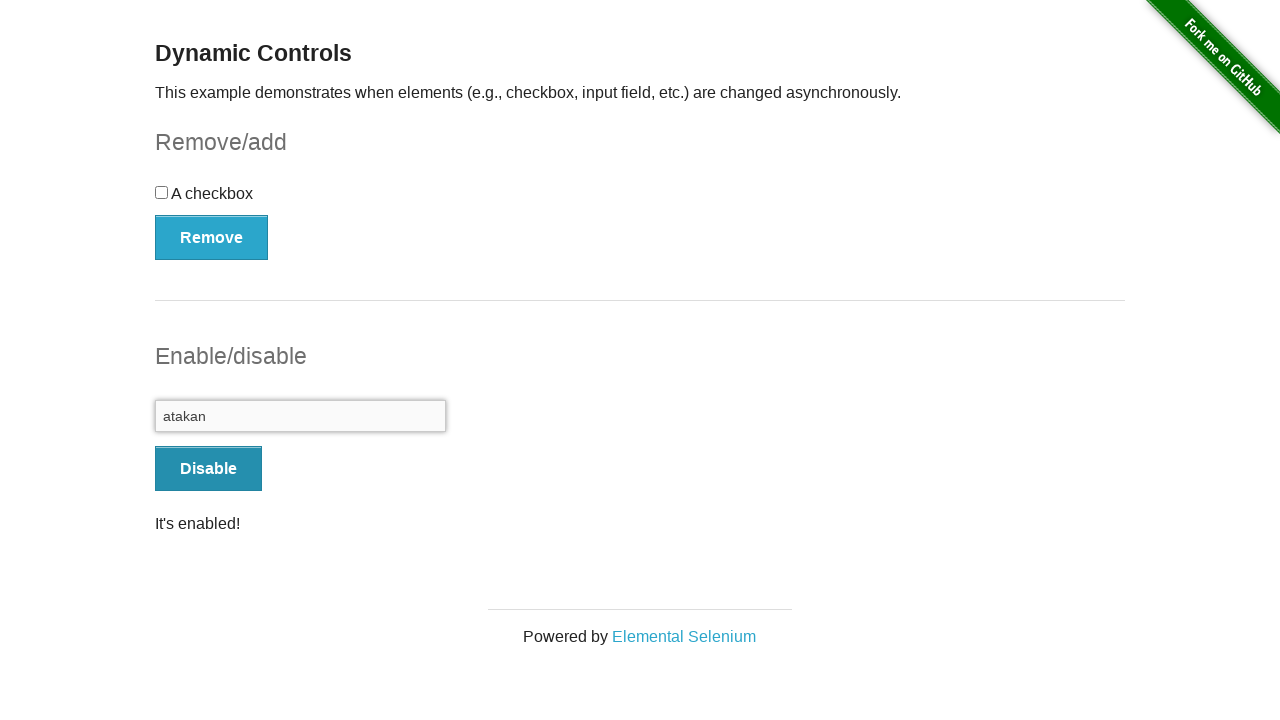

Located success message element
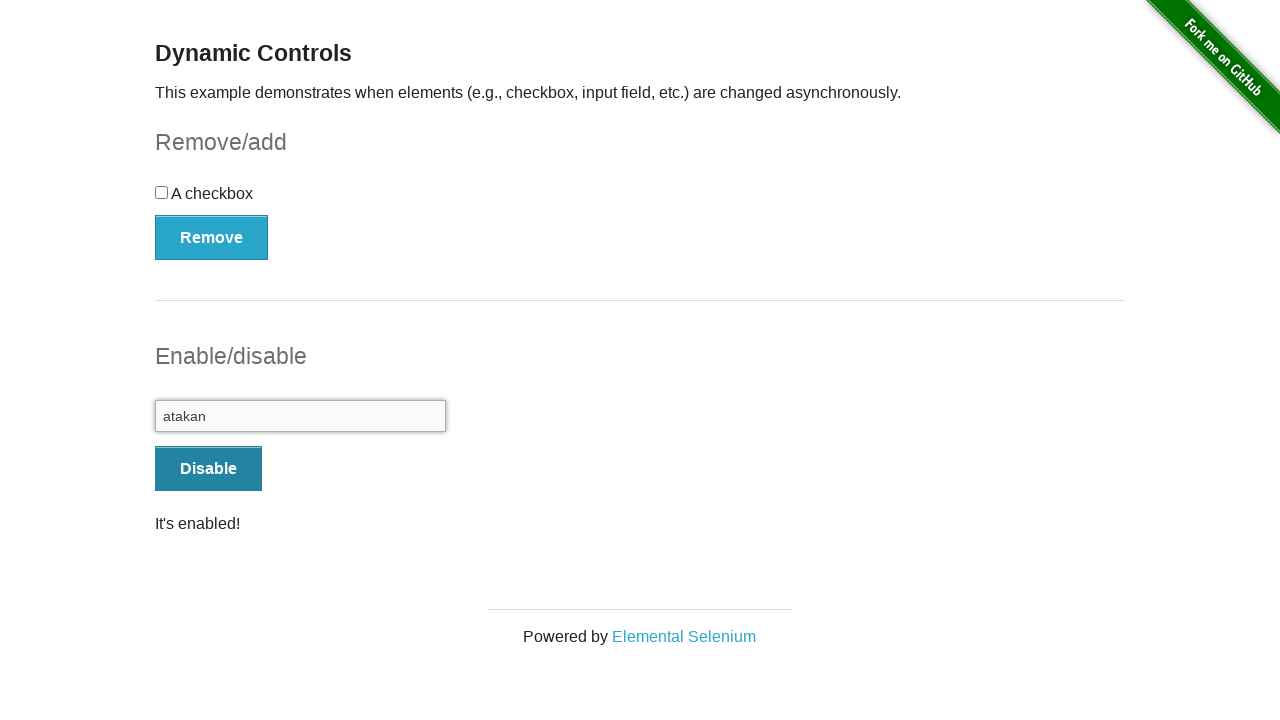

Verified success message displays 'It's enabled!'
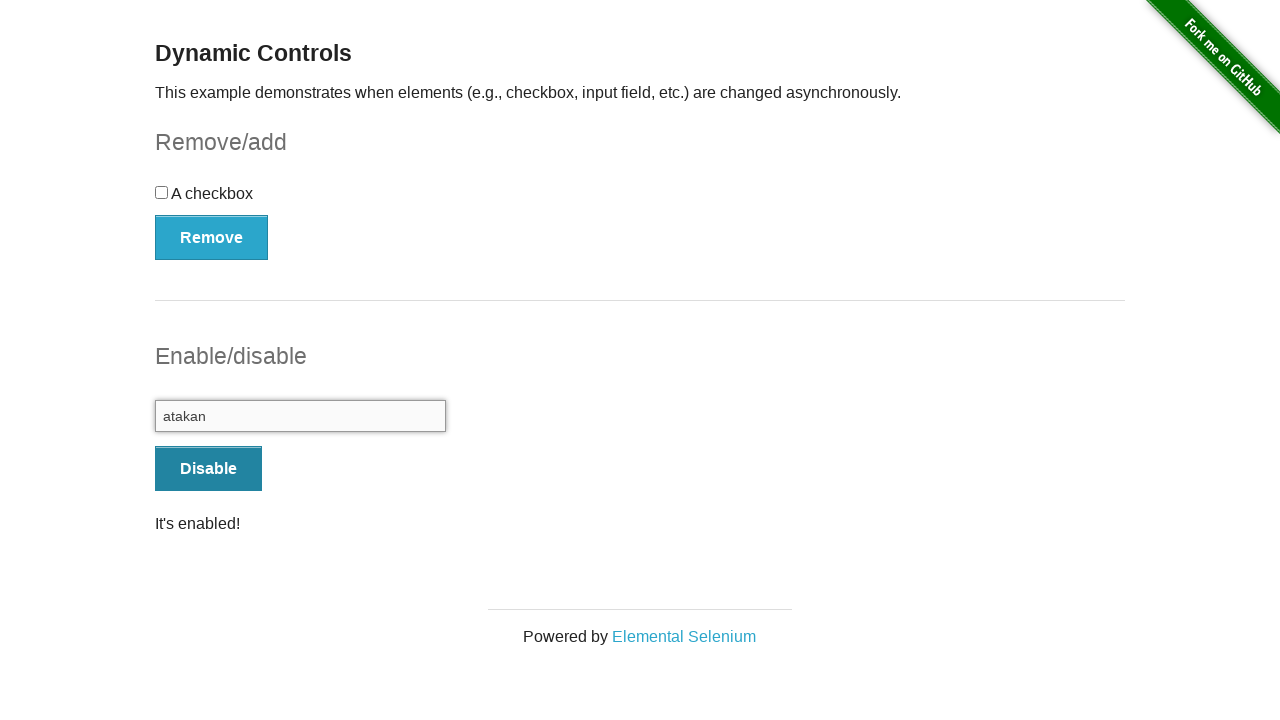

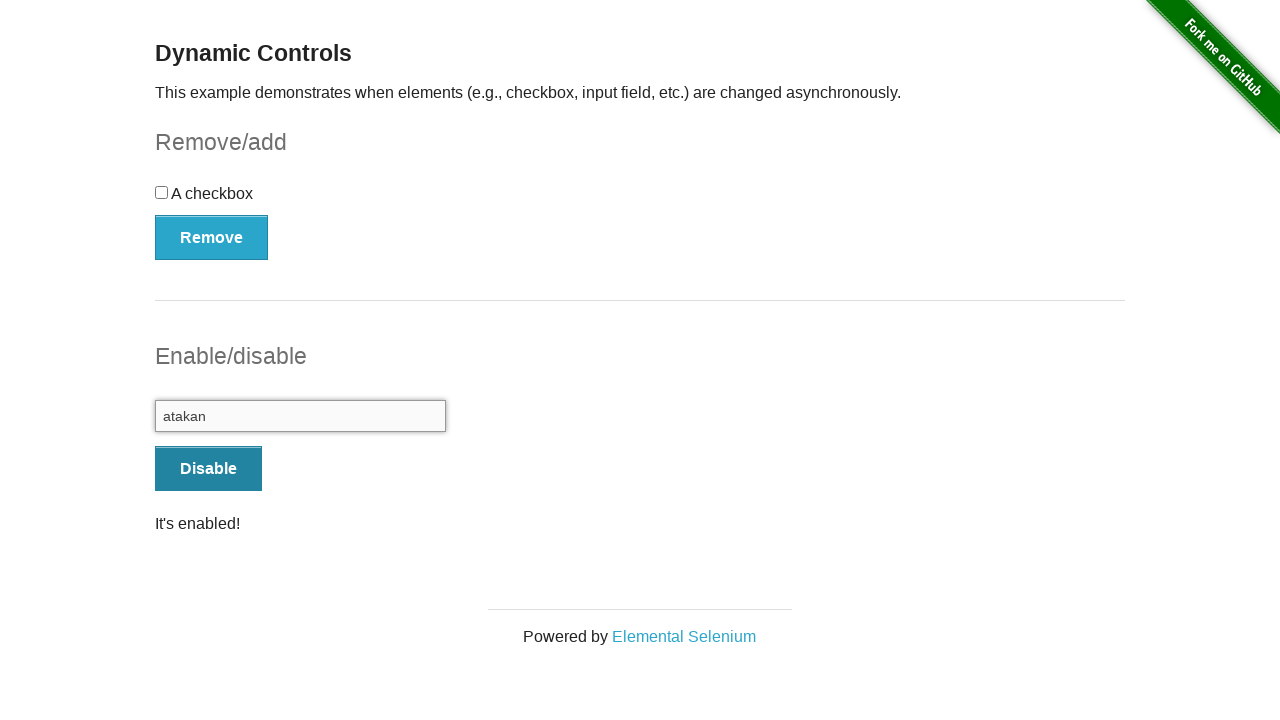